Tests closing an entry advertisement modal popup by waiting for the close button to be clickable and then clicking it to dismiss the modal.

Starting URL: https://the-internet.herokuapp.com/entry_ad

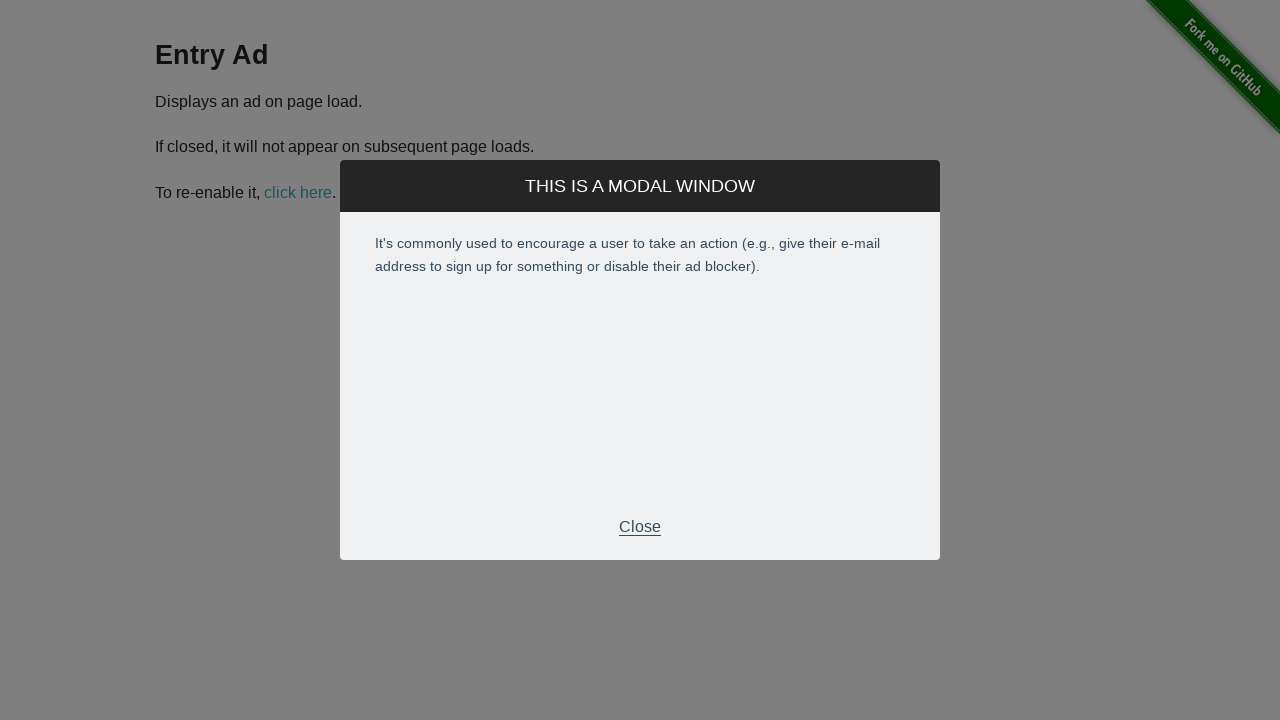

Waited for close button in modal footer to become visible
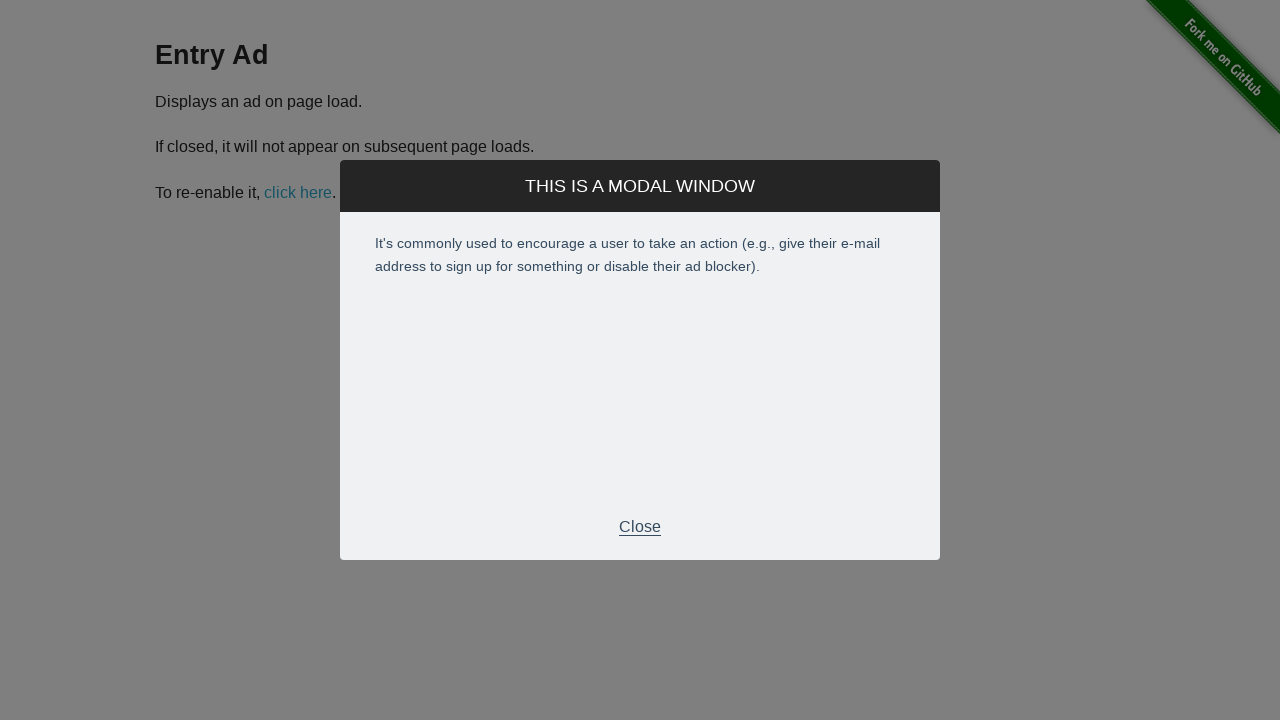

Clicked the close button to dismiss the entry advertisement modal at (640, 527) on .modal-footer p
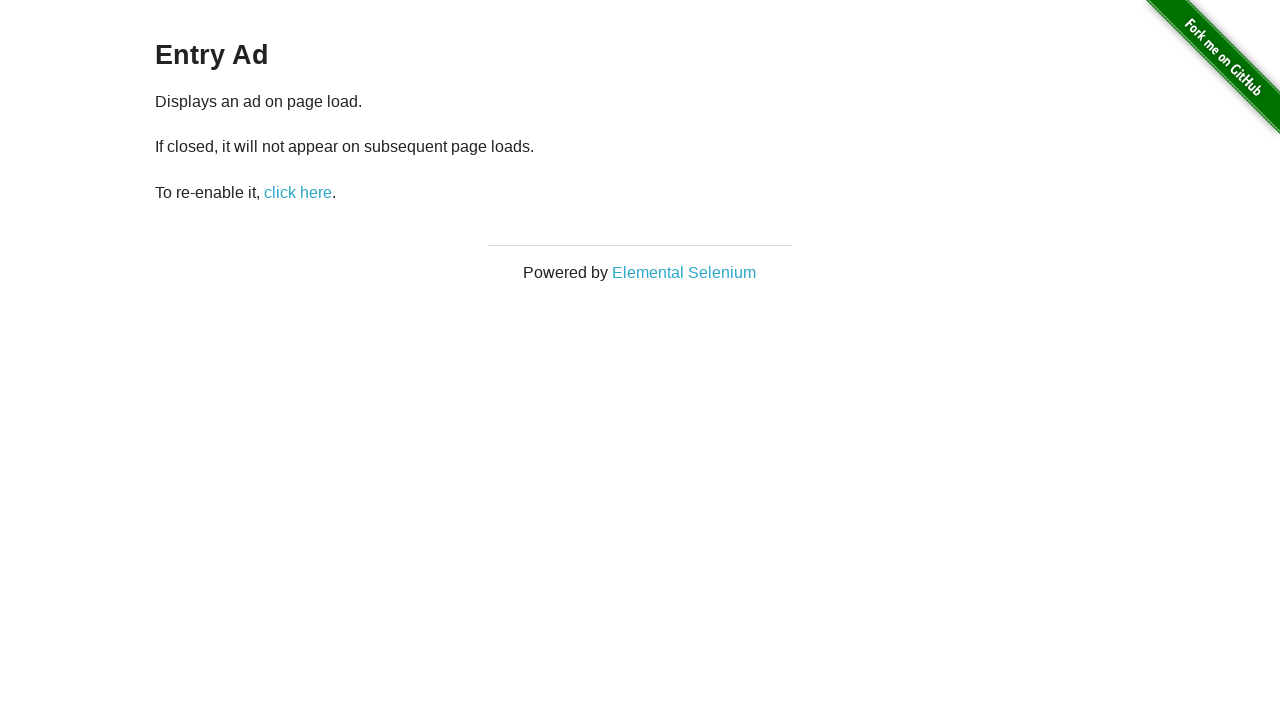

Confirmed that the modal has been hidden
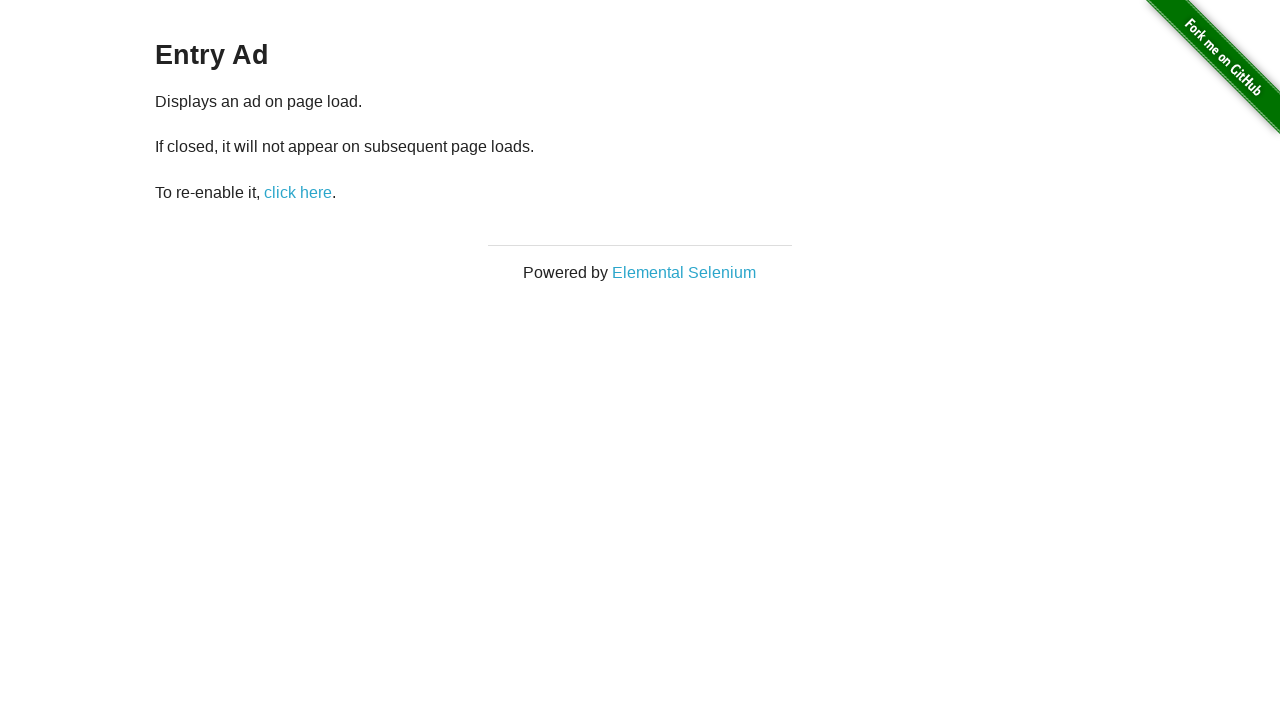

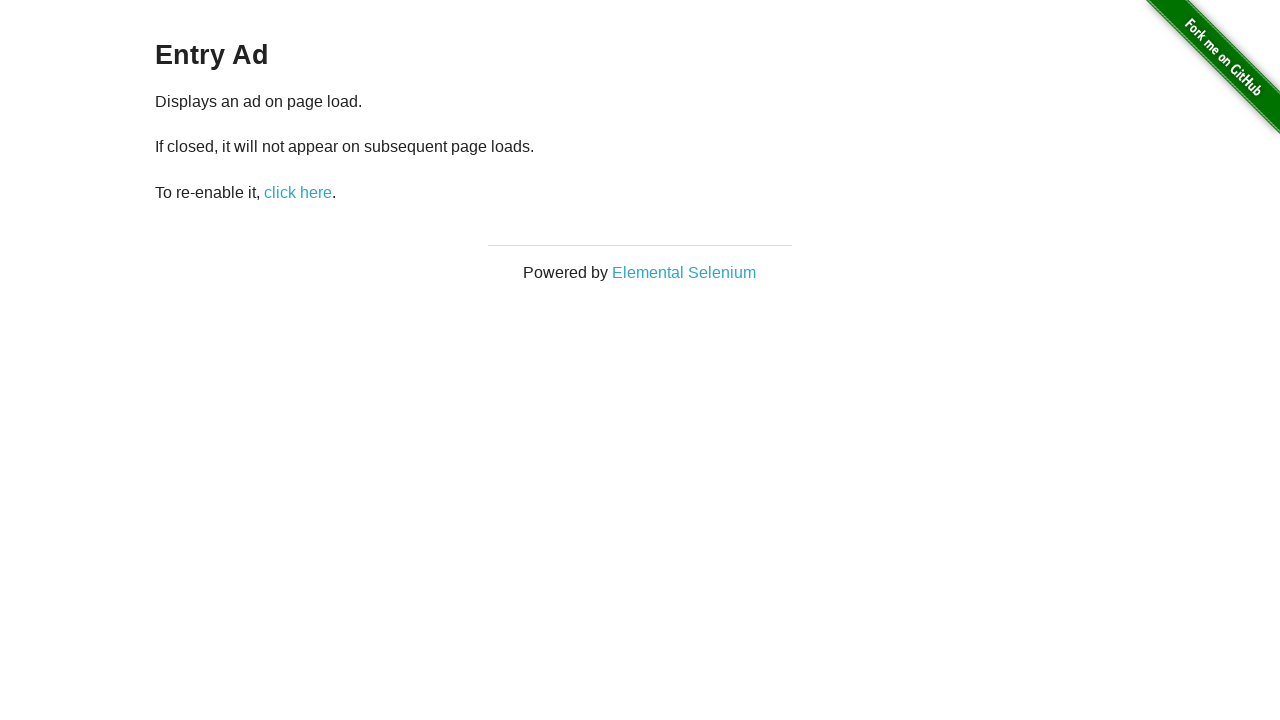